Plays tic-tac-toe game using minimax algorithm attempting to win as the X player, making optimal moves until achieving a win or resetting and retrying.

Starting URL: https://playtictactoe.org/

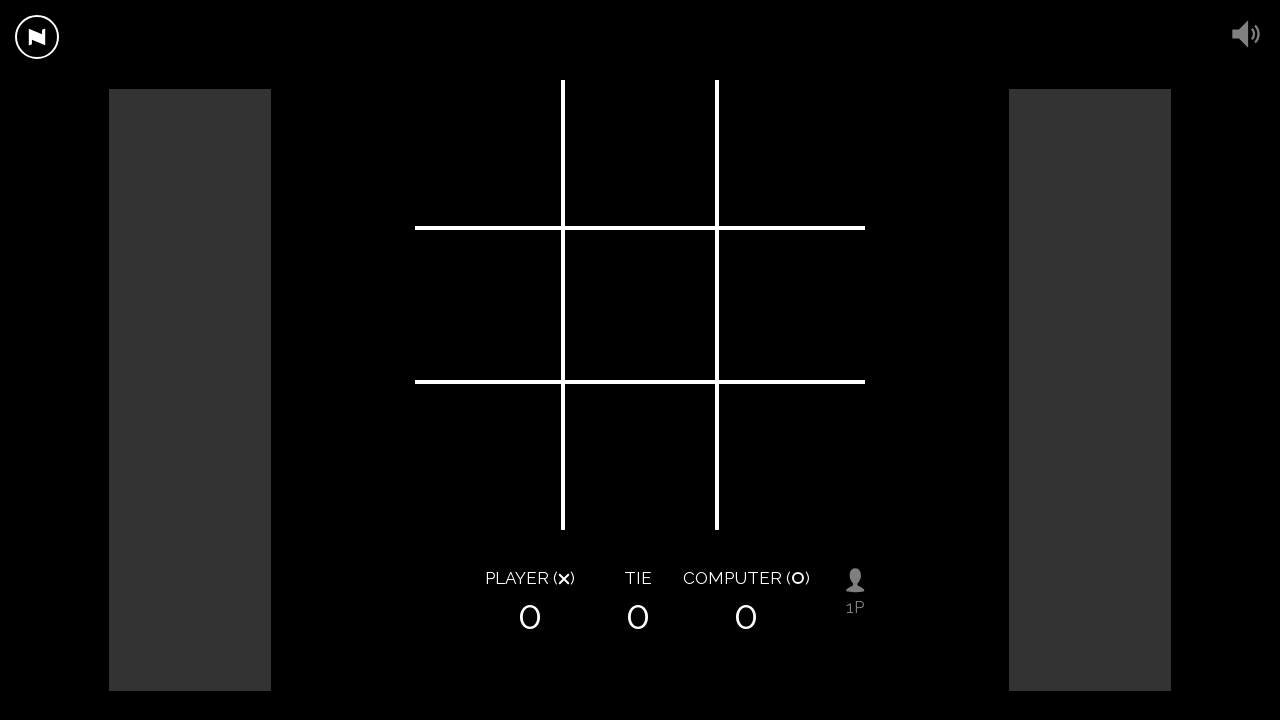

Waited for tic-tac-toe game board to load
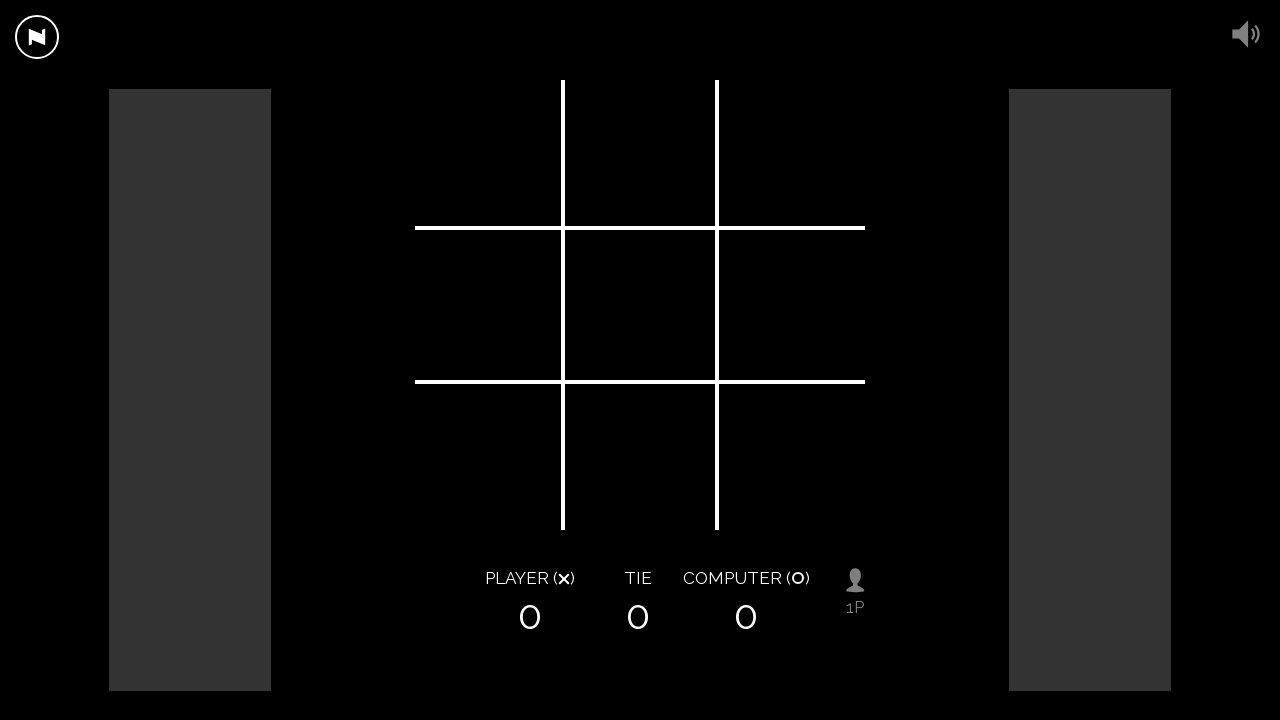

Clicked square at position 0 with minimax optimal move at (490, 155) on .square >> nth=0
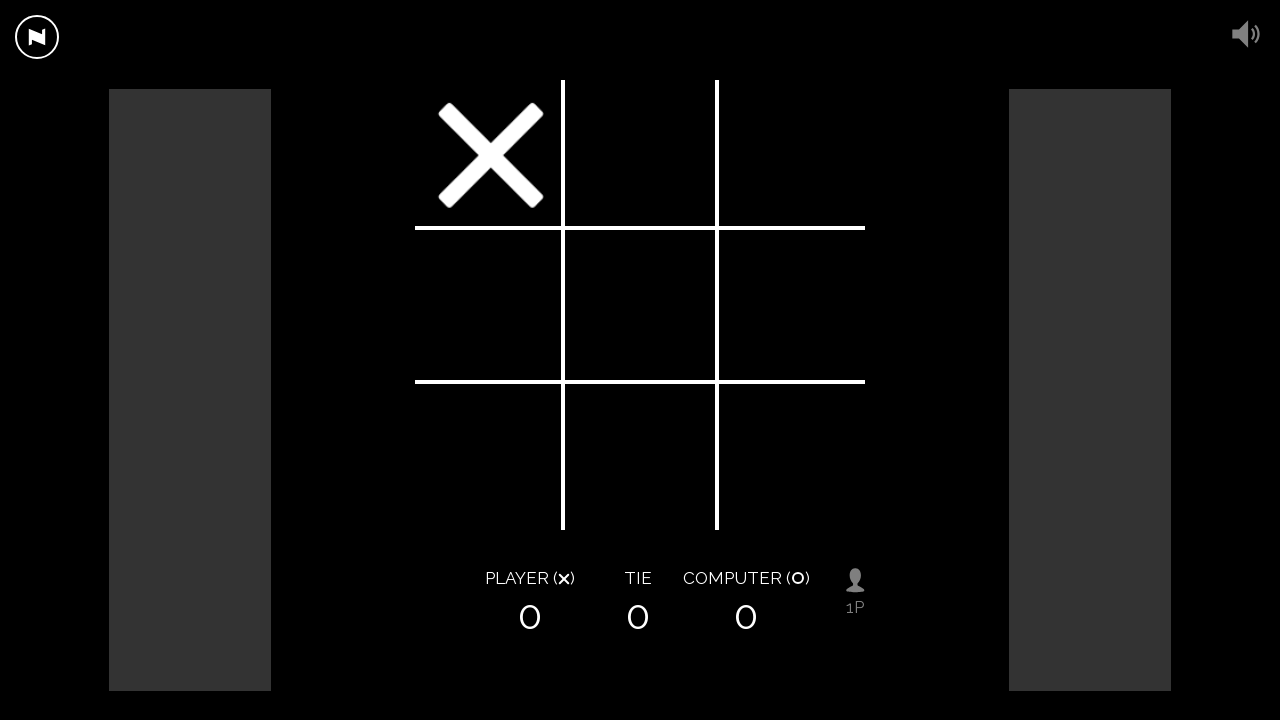

Clicked square at position 1 with minimax optimal move at (640, 155) on .square >> nth=1
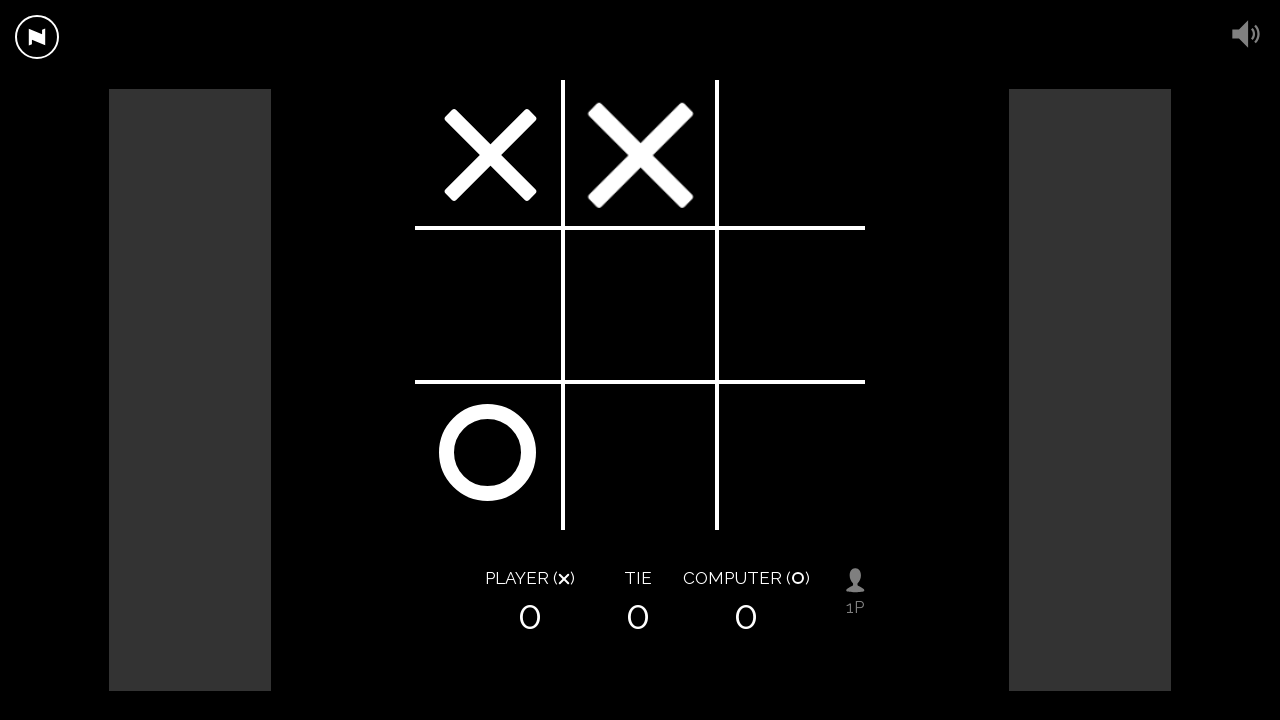

Clicked square at position 4 with minimax optimal move at (640, 305) on .square >> nth=4
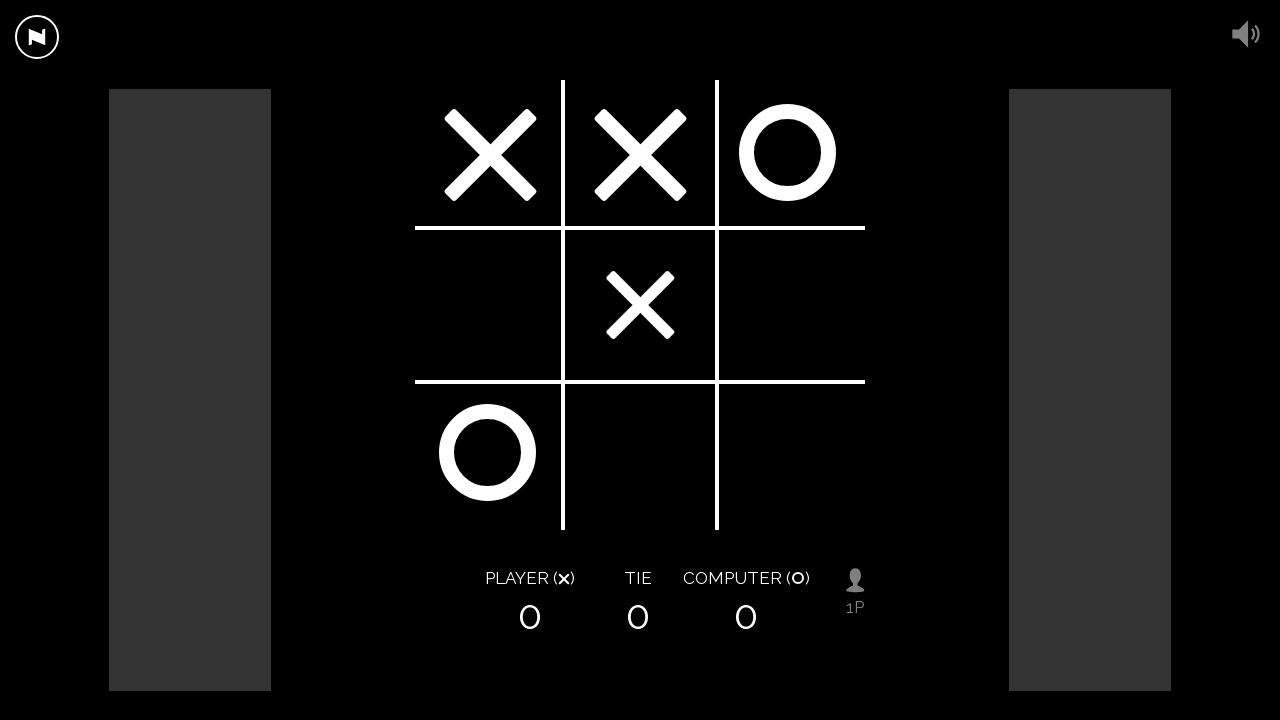

Clicked square at position 7 with minimax optimal move at (640, 455) on .square >> nth=7
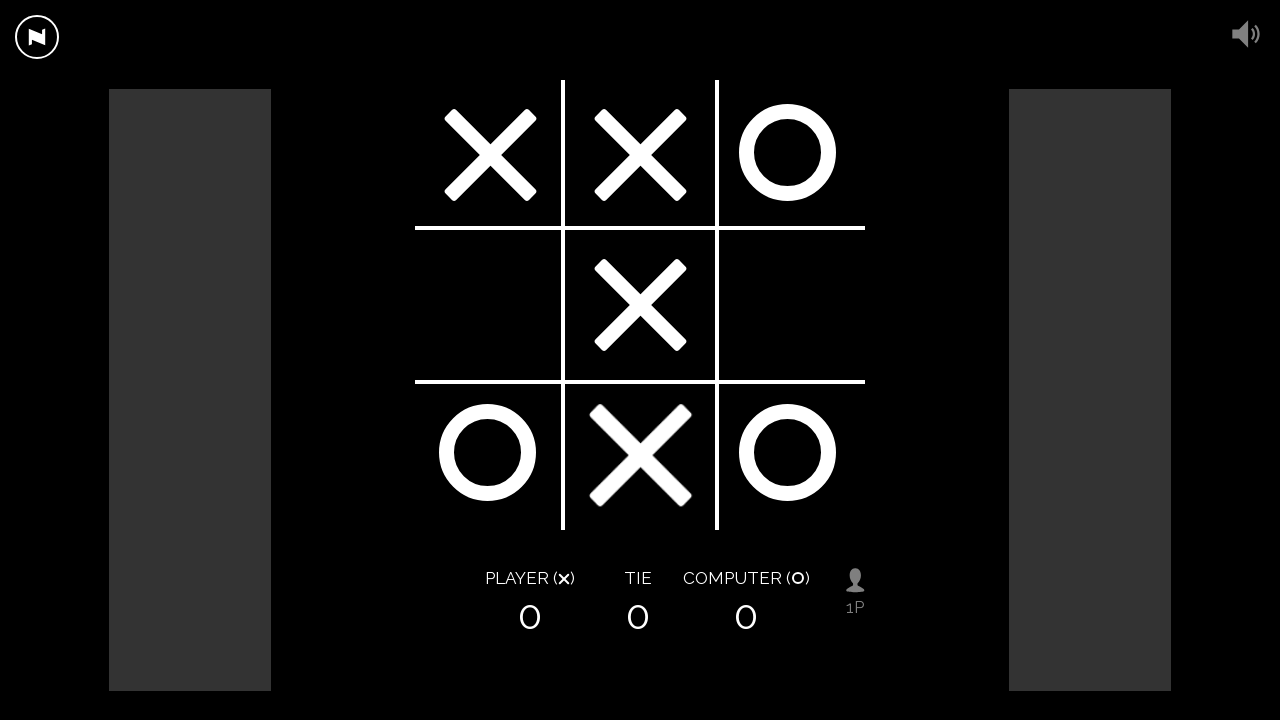

Player X achieved a win!
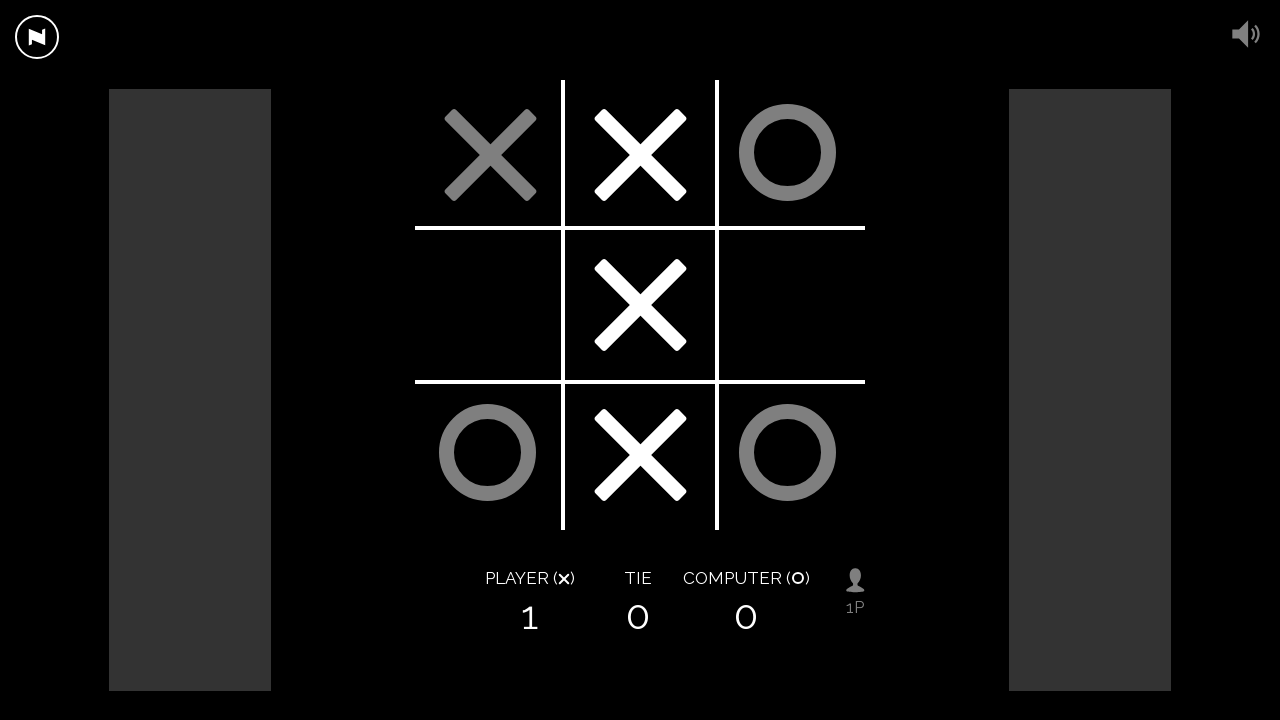

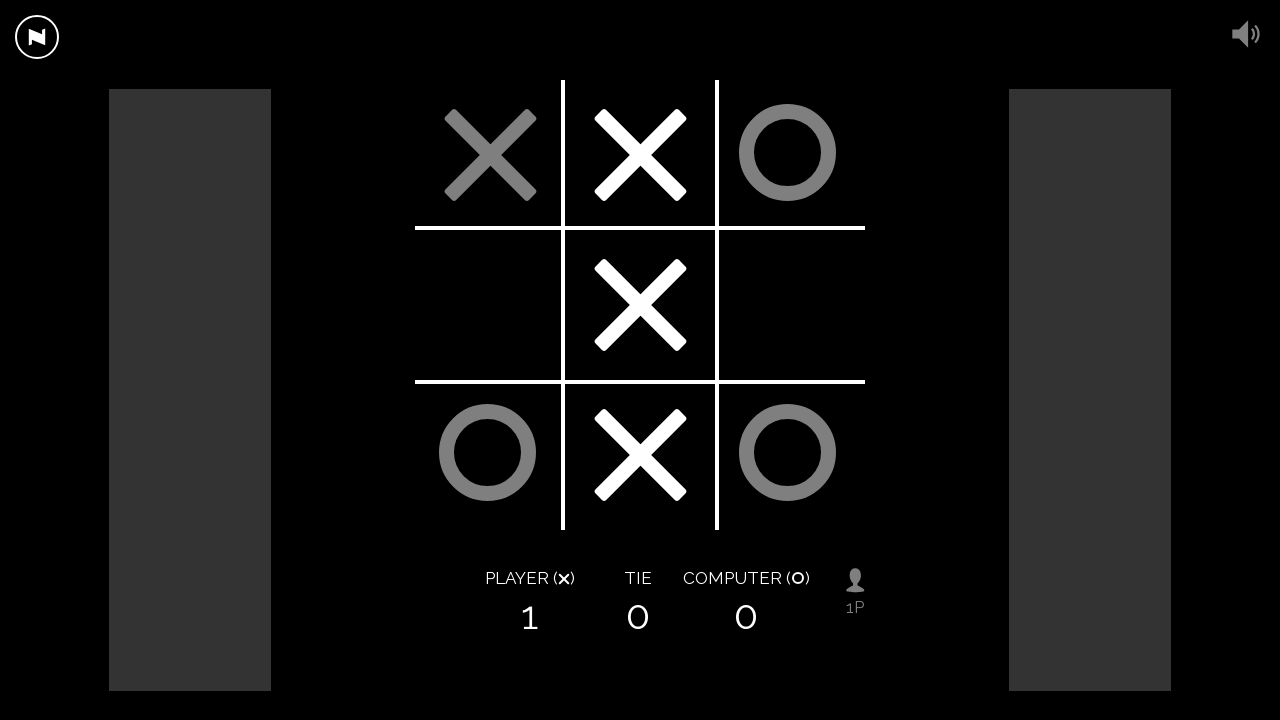